Tests handling a simple JavaScript alert dialog by clicking an alert button and accepting the dialog

Starting URL: https://testautomationpractice.blogspot.com/

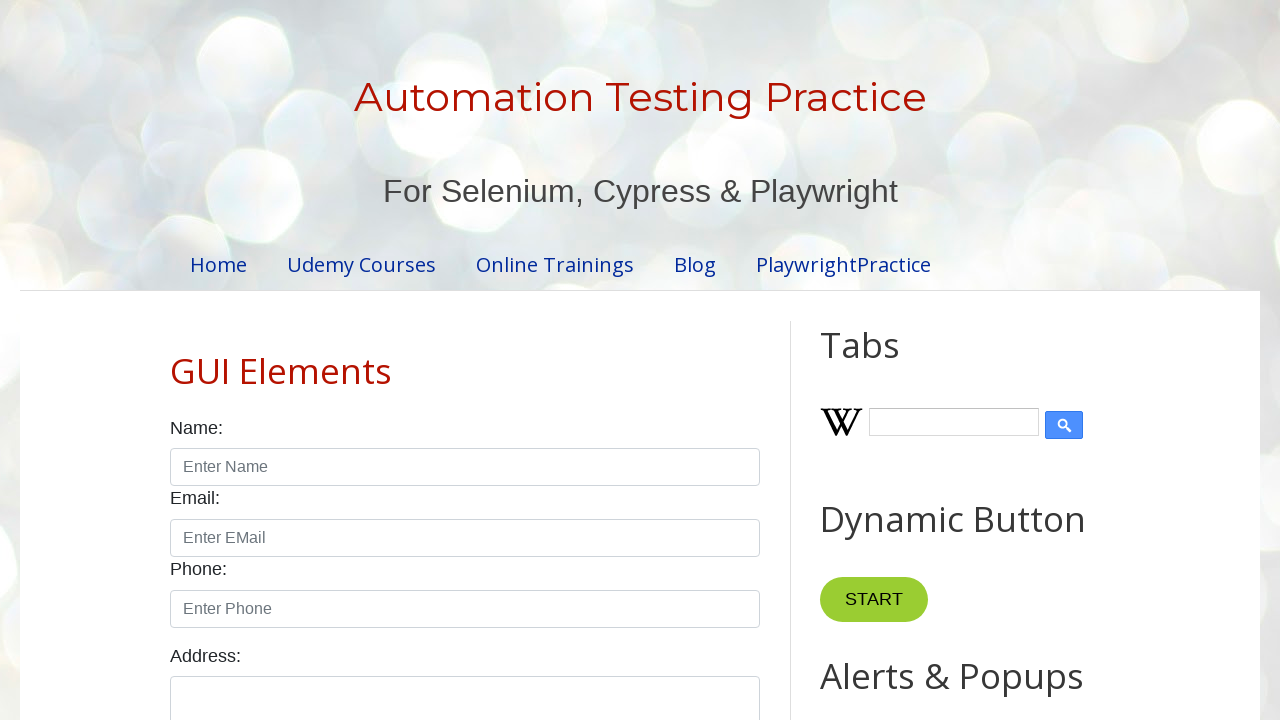

Set up dialog handler to accept alerts
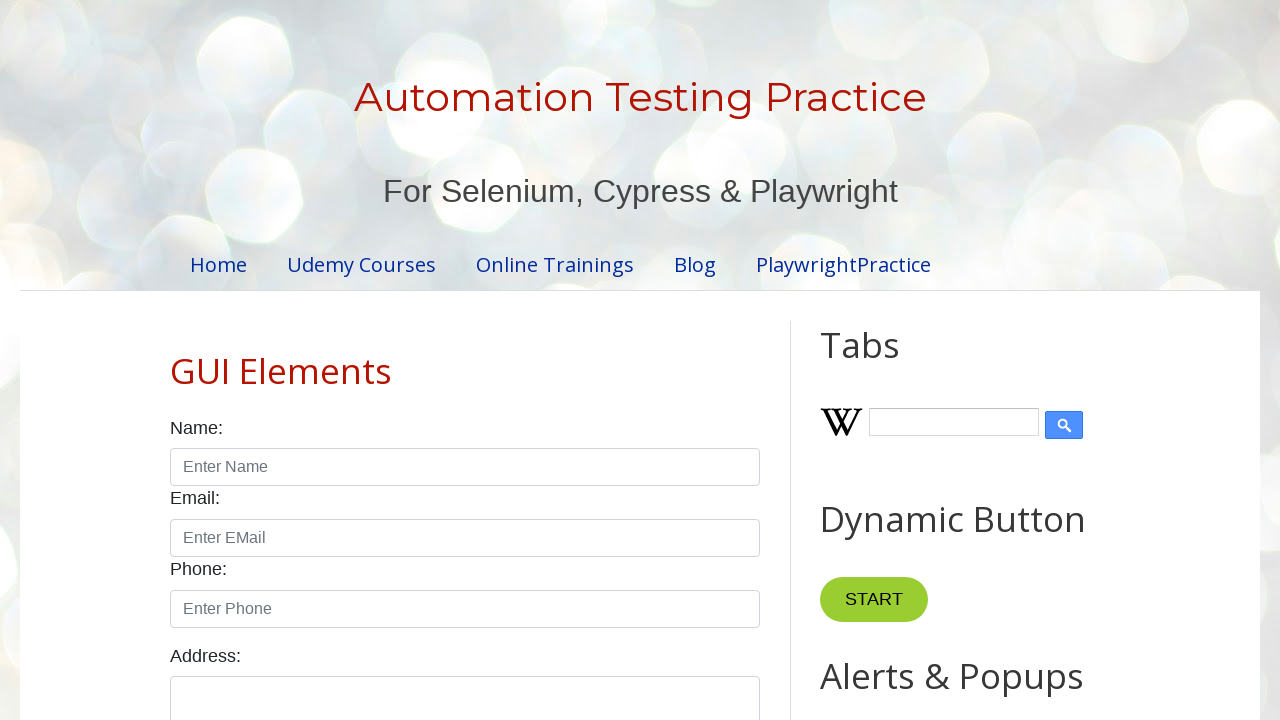

Clicked alert button to trigger JavaScript alert dialog at (888, 361) on xpath=//button[@id='alertBtn']
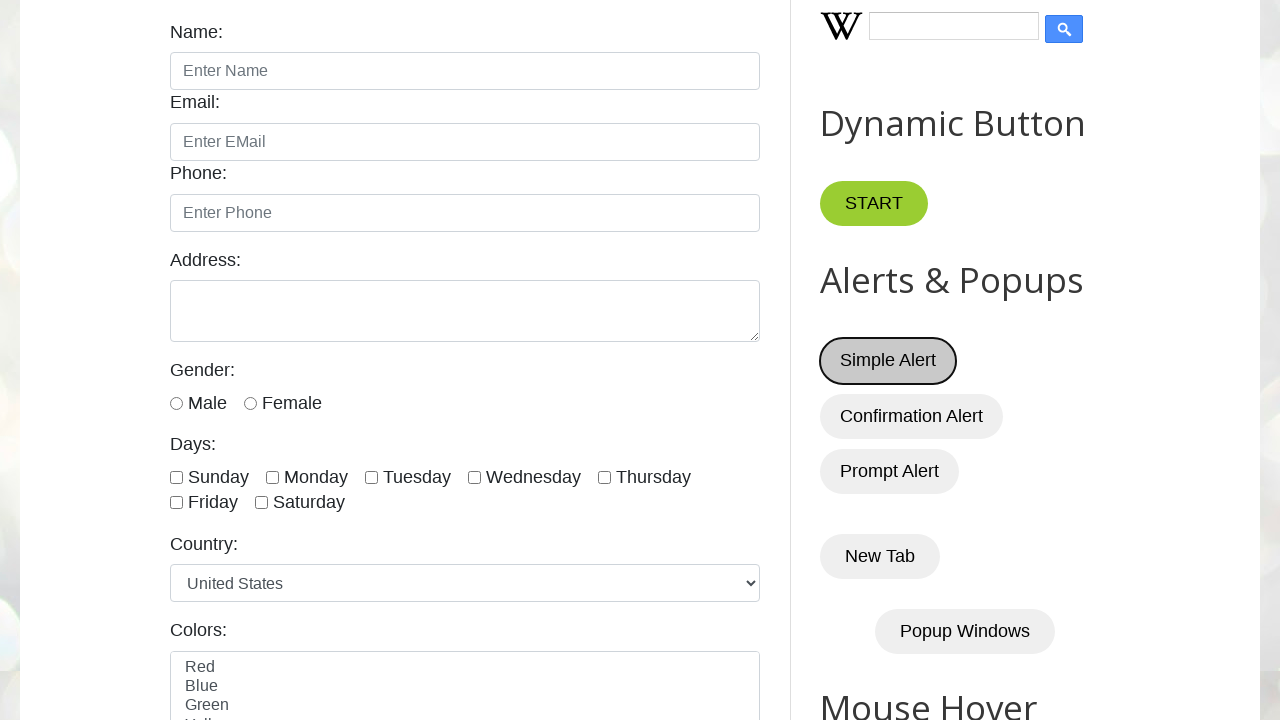

Waited for alert dialog to be handled and accepted
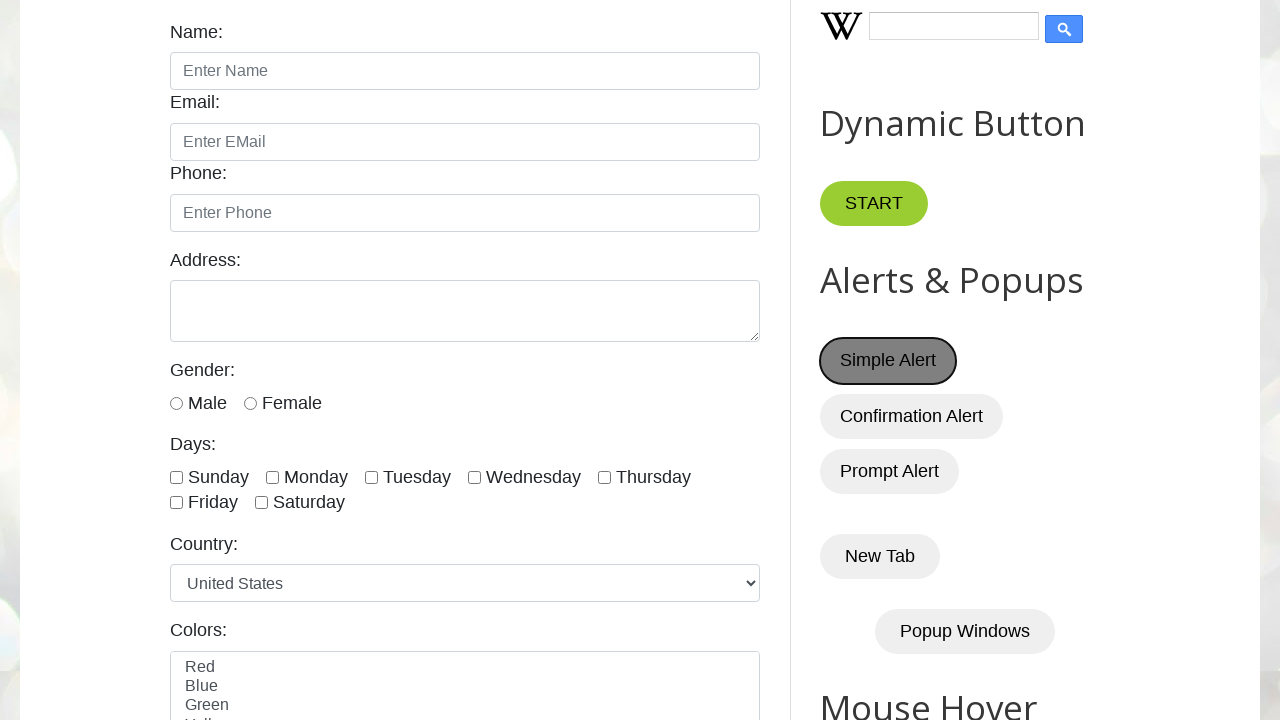

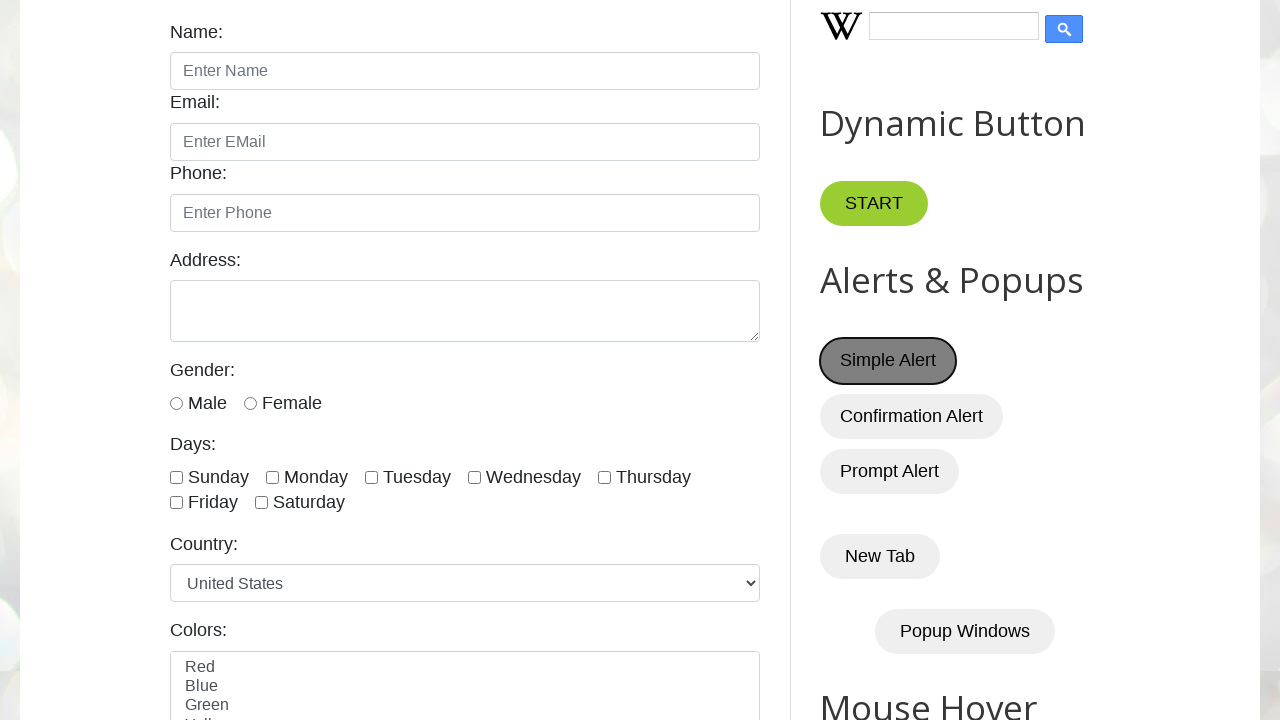